Demonstrates getting page information (title, URL, window handles) and handling multiple browser windows by clicking a link that opens a new window, then iterating through all window handles.

Starting URL: https://opensource-demo.orangehrmlive.com/web/index.php/auth/login

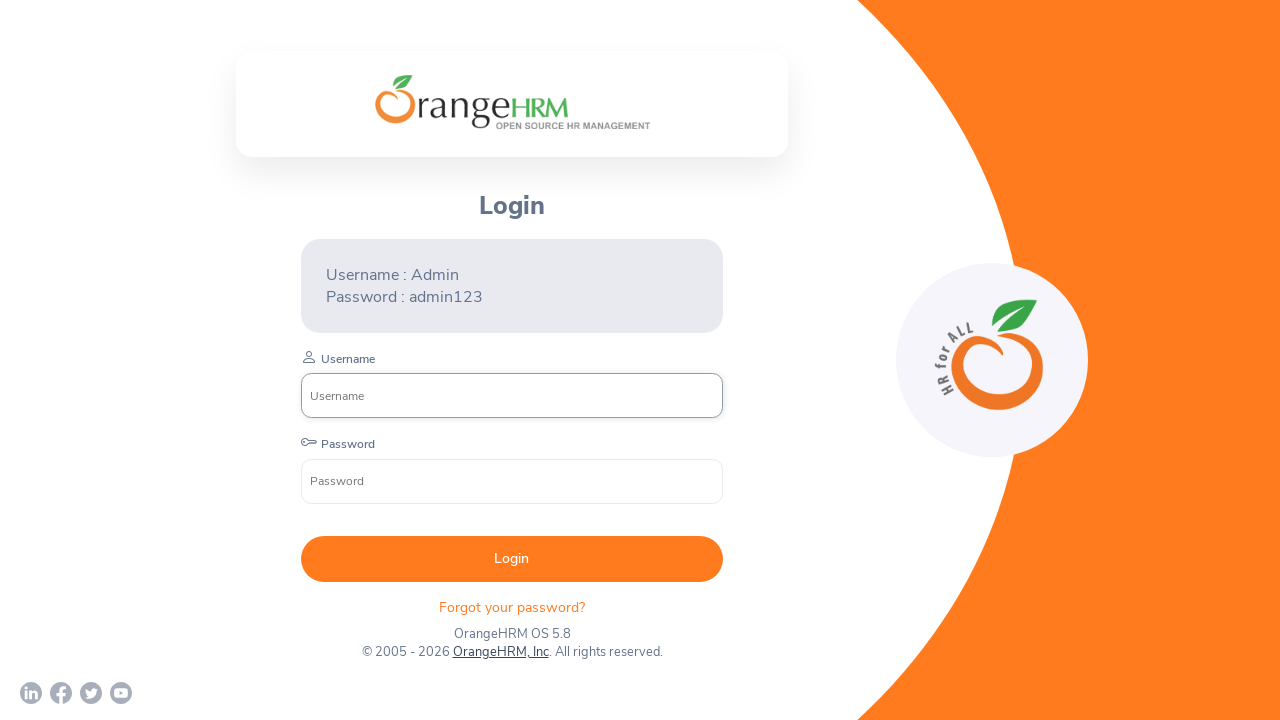

Waited for page to load with networkidle state
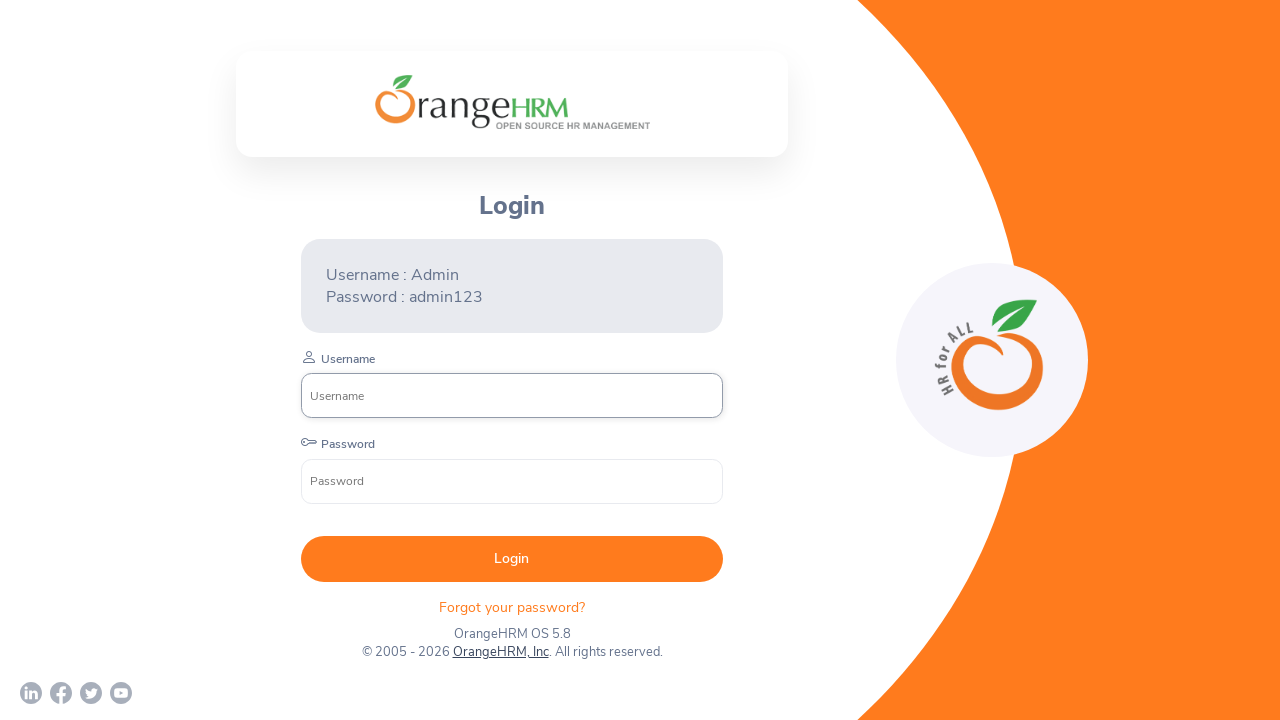

Retrieved page title: OrangeHRM
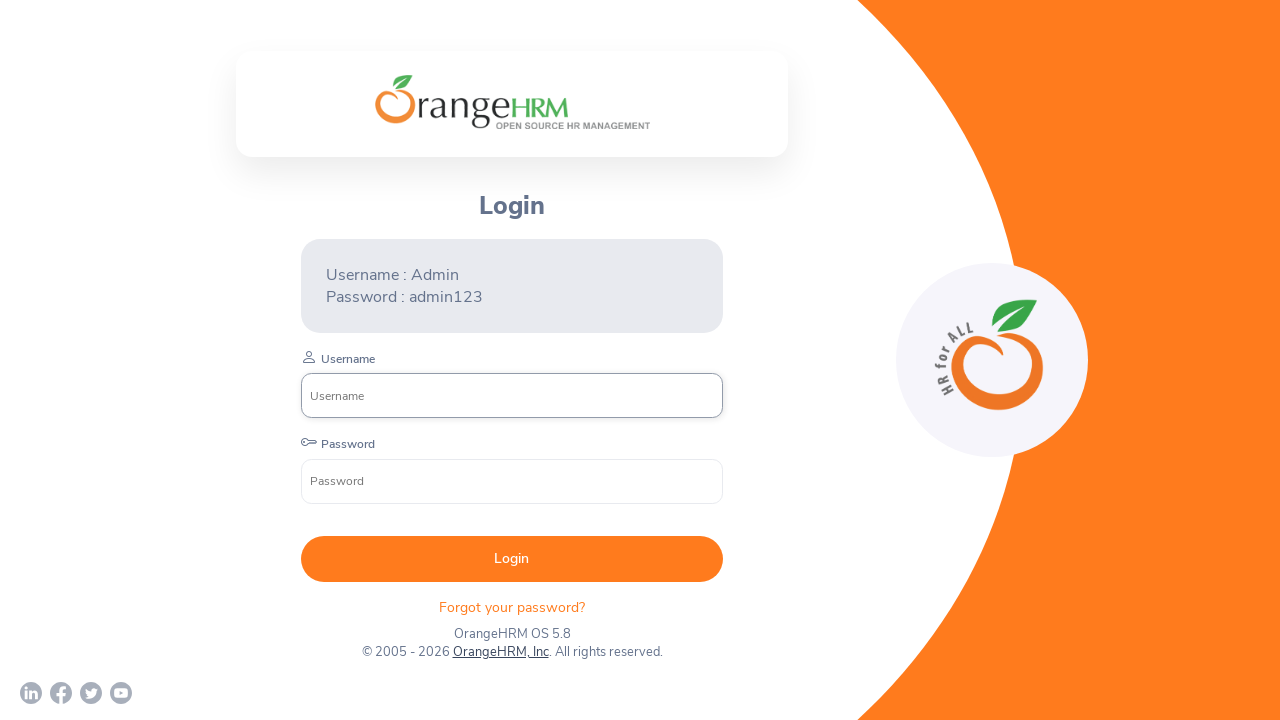

Retrieved current URL: https://opensource-demo.orangehrmlive.com/web/index.php/auth/login
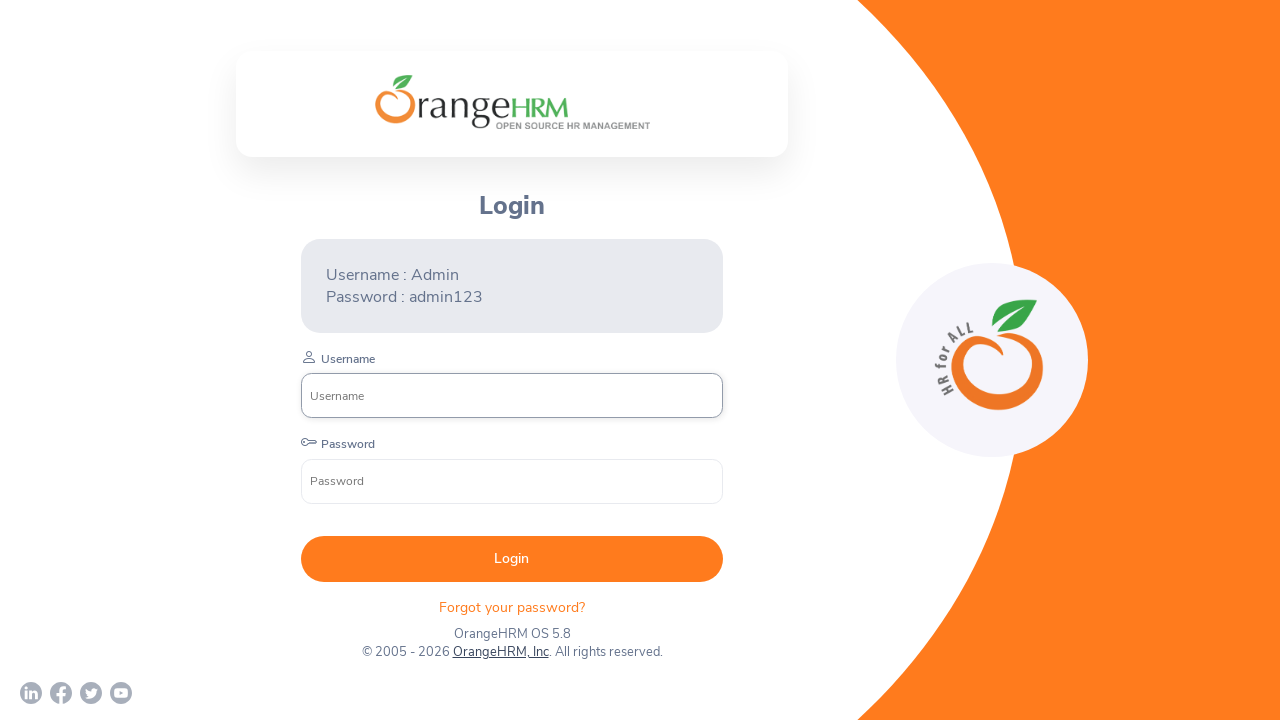

Established main page context
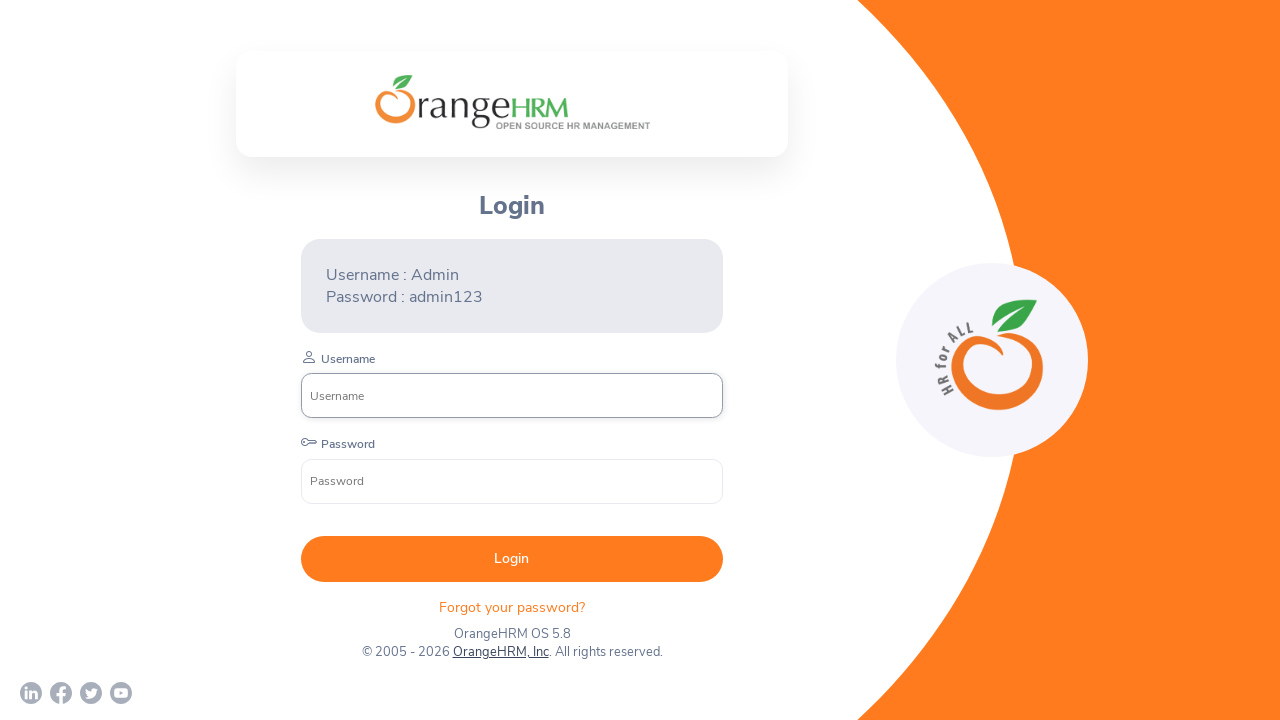

Clicked on OrangeHRM, Inc link which opened a new browser window at (500, 652) on text=OrangeHRM, Inc
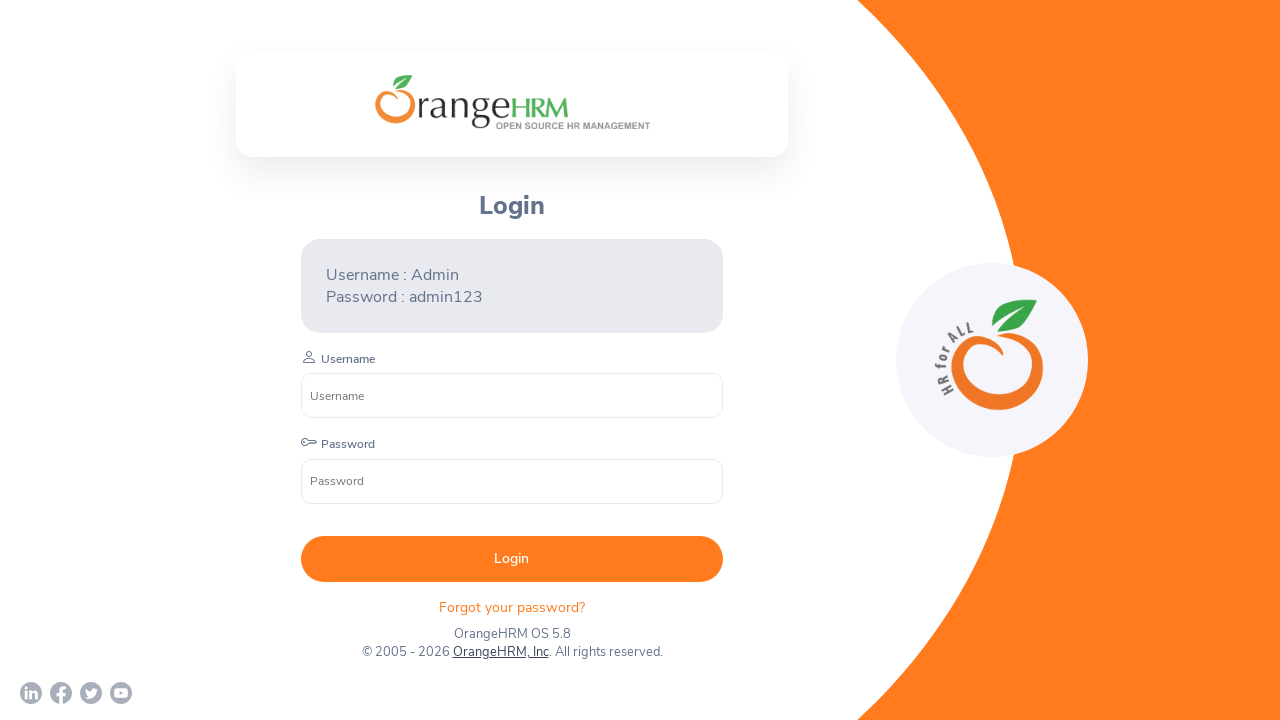

New page opened and loaded
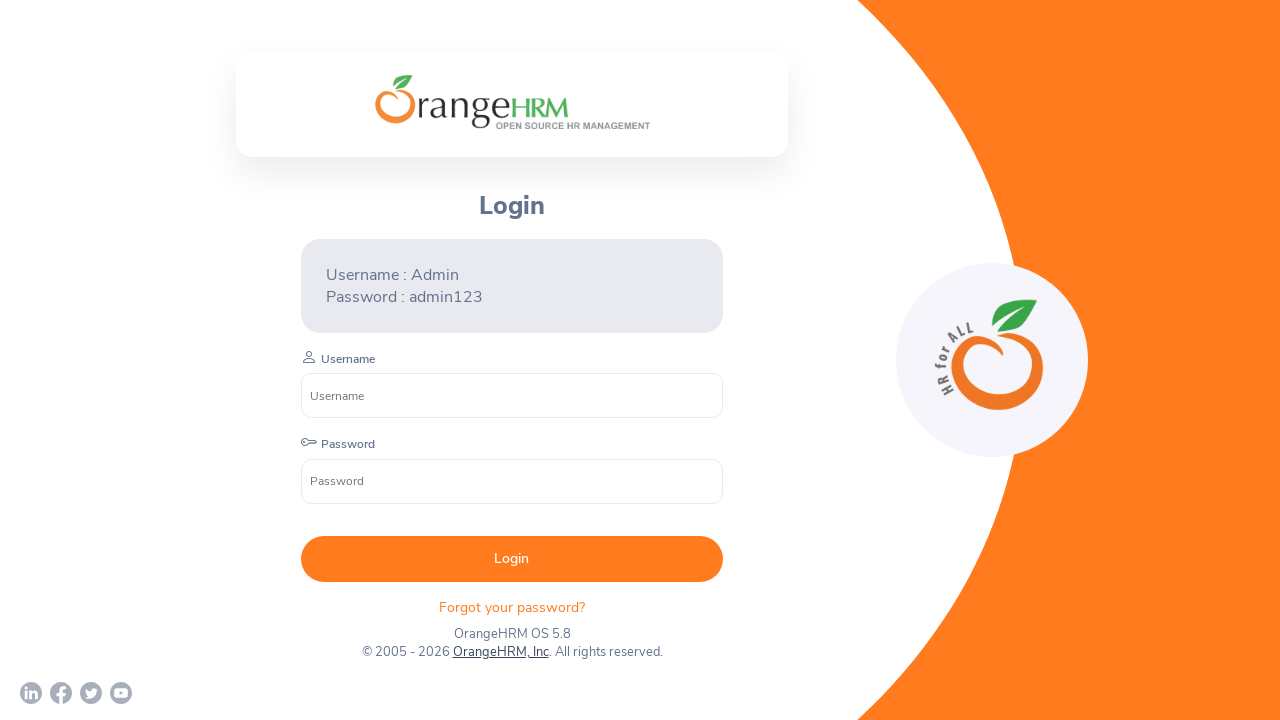

Retrieved all 2 open window handles and their URLs
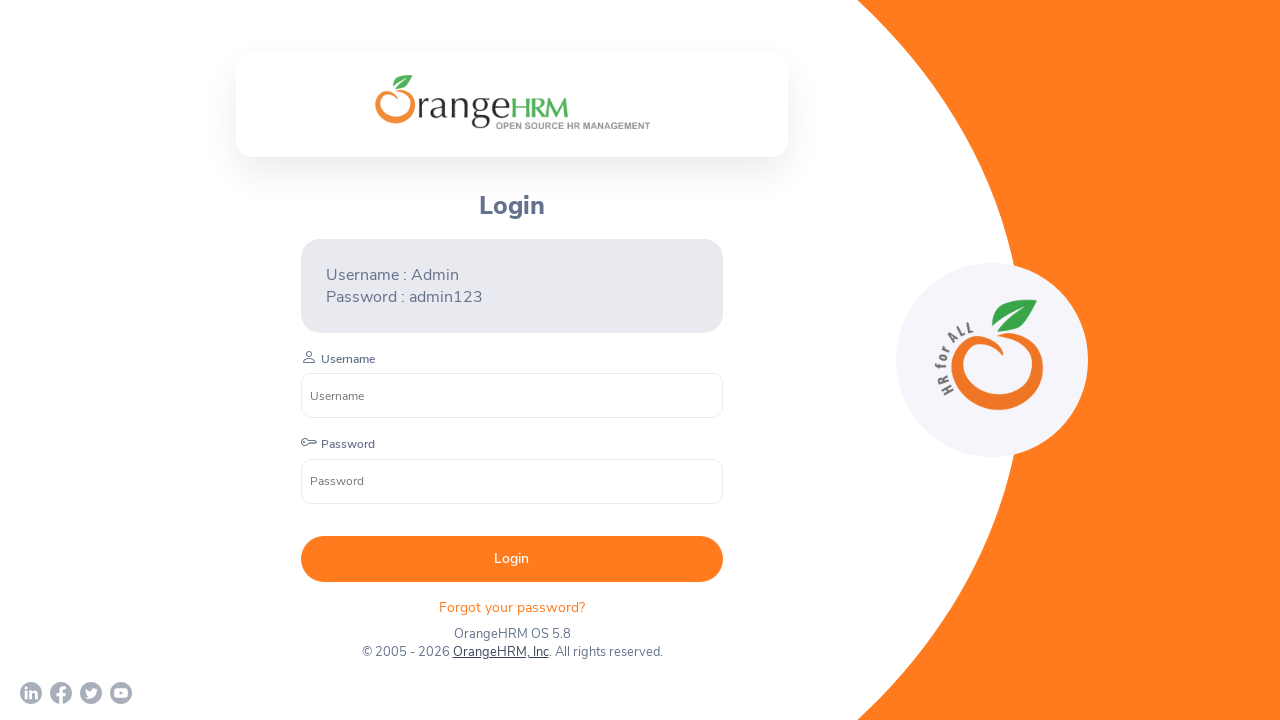

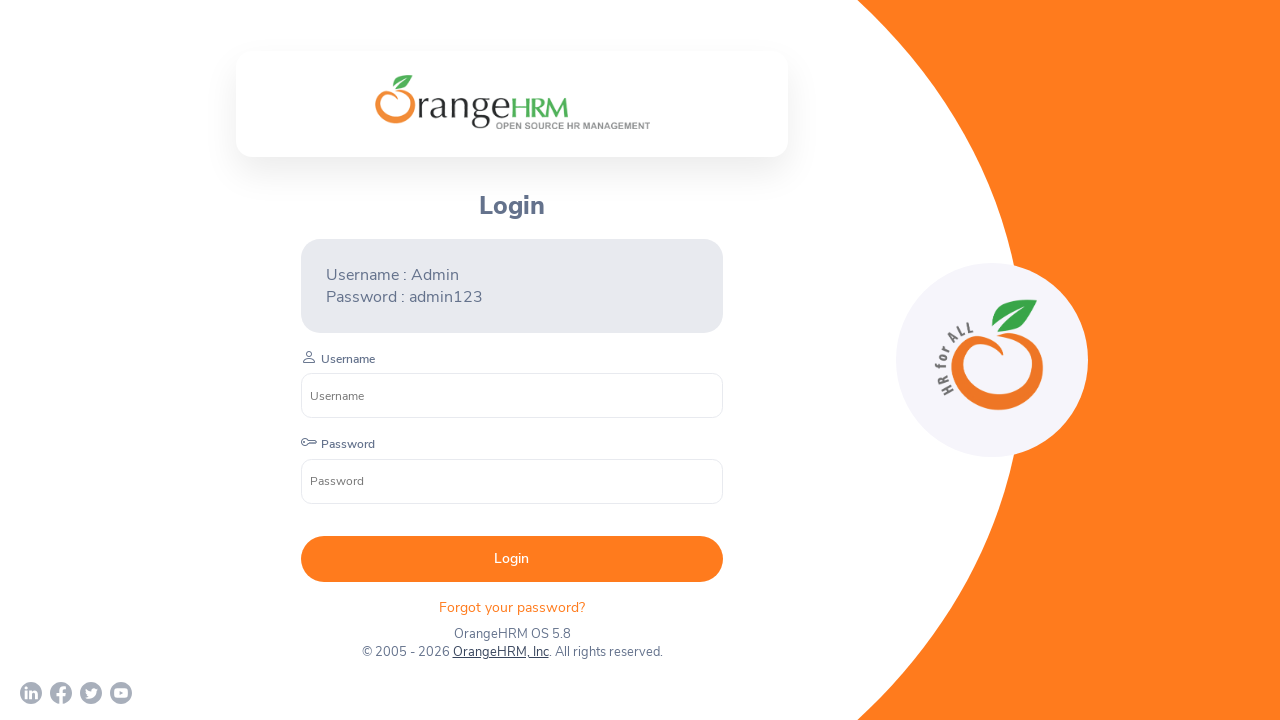